Tests a registration form by selecting the female gender radio button and choosing a birth date (year, month, day) from dropdown menus.

Starting URL: http://demo.automationtesting.in/Register.html

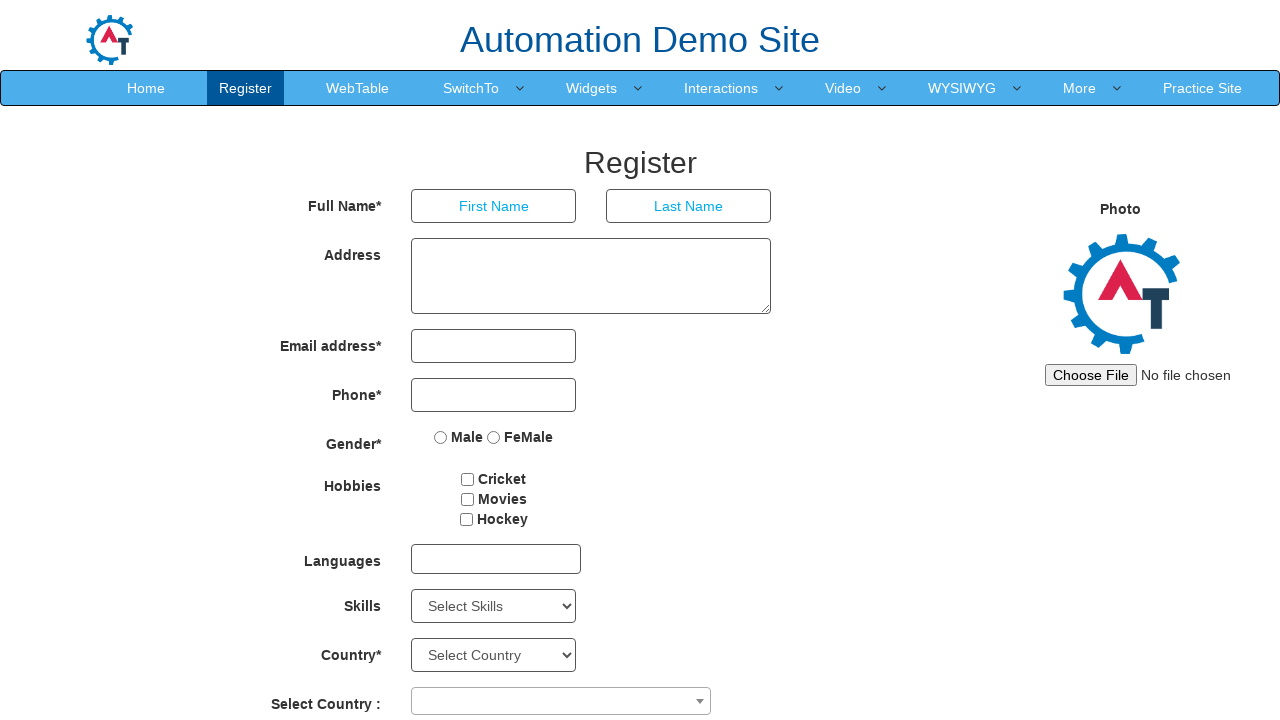

Selected female gender radio button at (494, 437) on input[name='radiooptions'][value='FeMale']
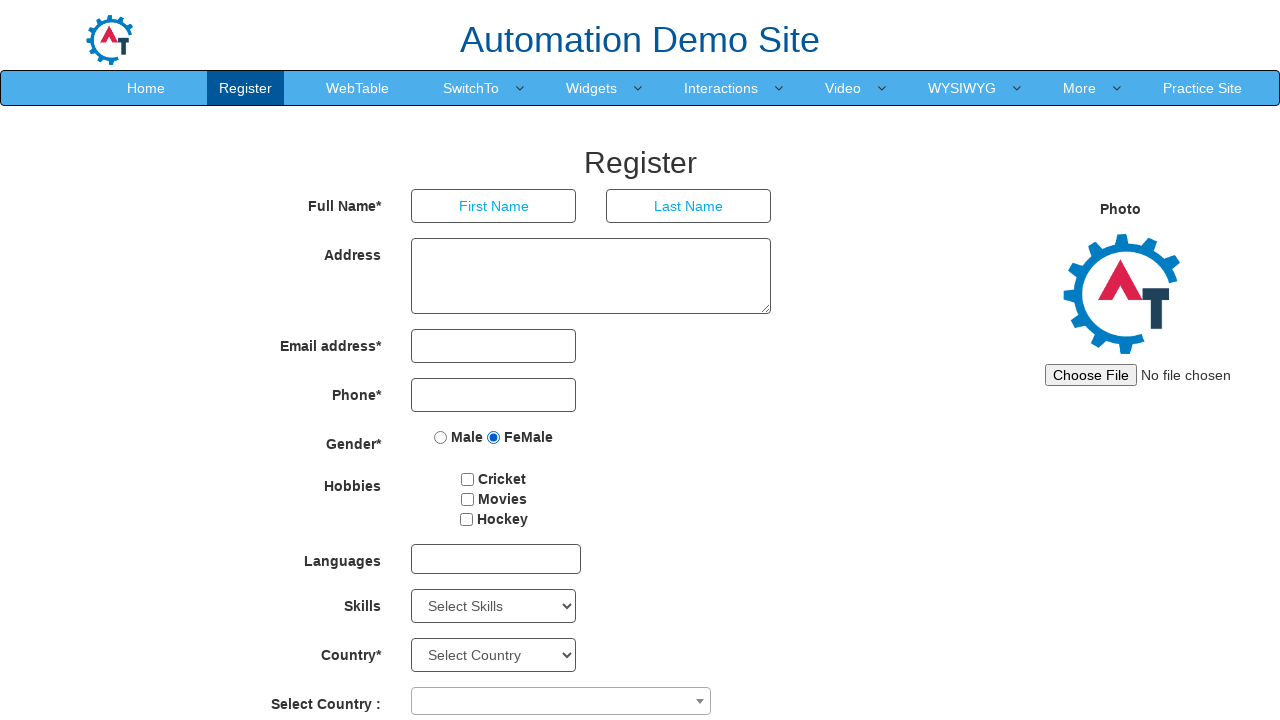

Selected year from dropdown (index 5) on //*[@placeholder='Year']
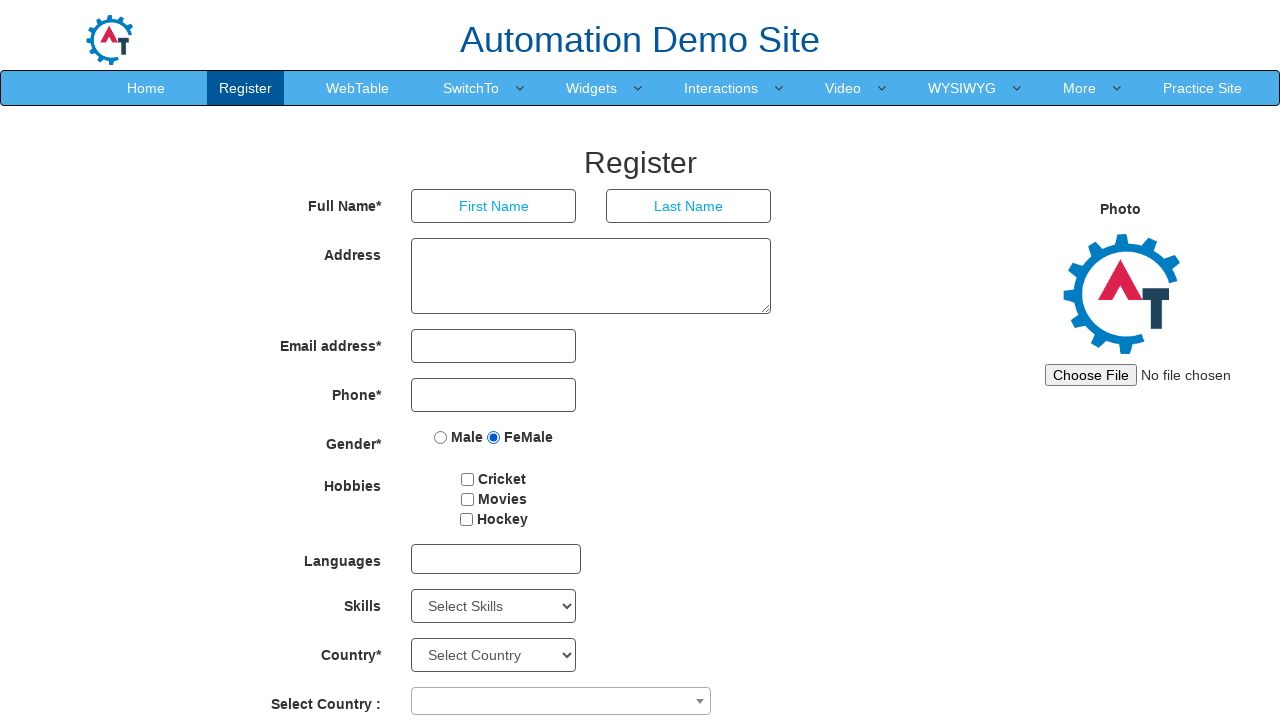

Selected May from month dropdown on //*[@placeholder='Month']
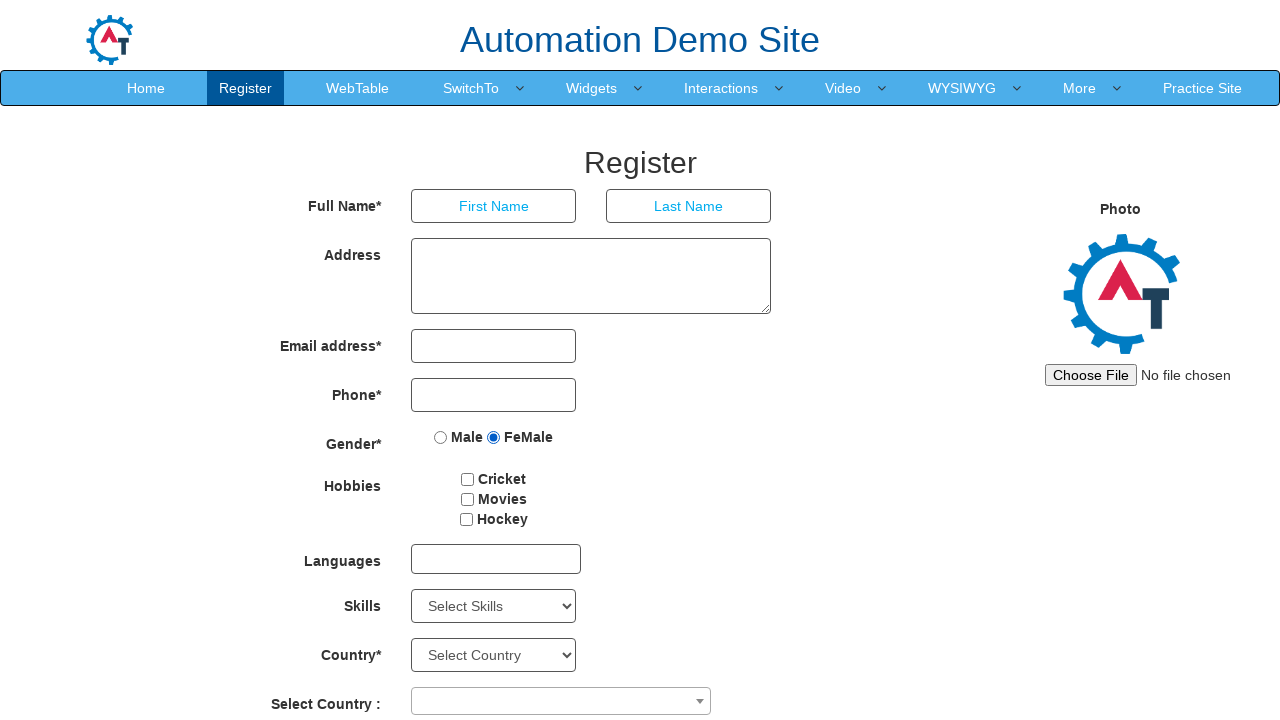

Selected day 5 from day dropdown on //*[@placeholder='Day']
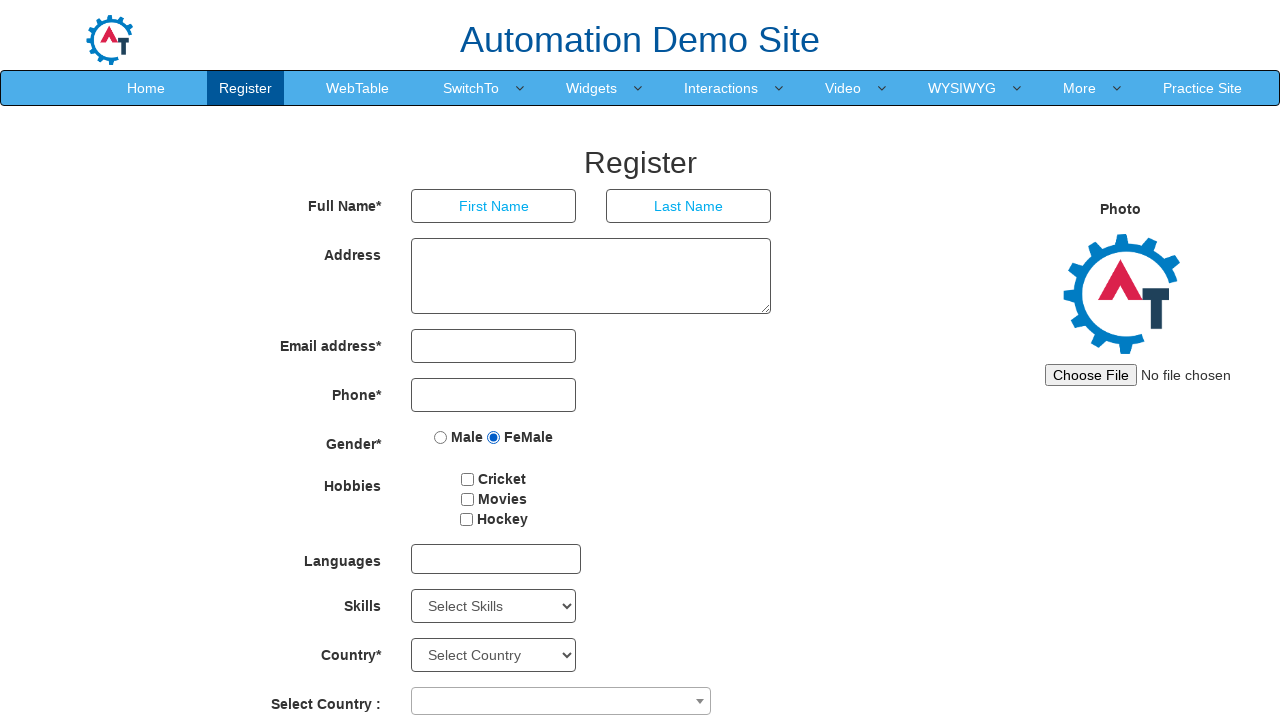

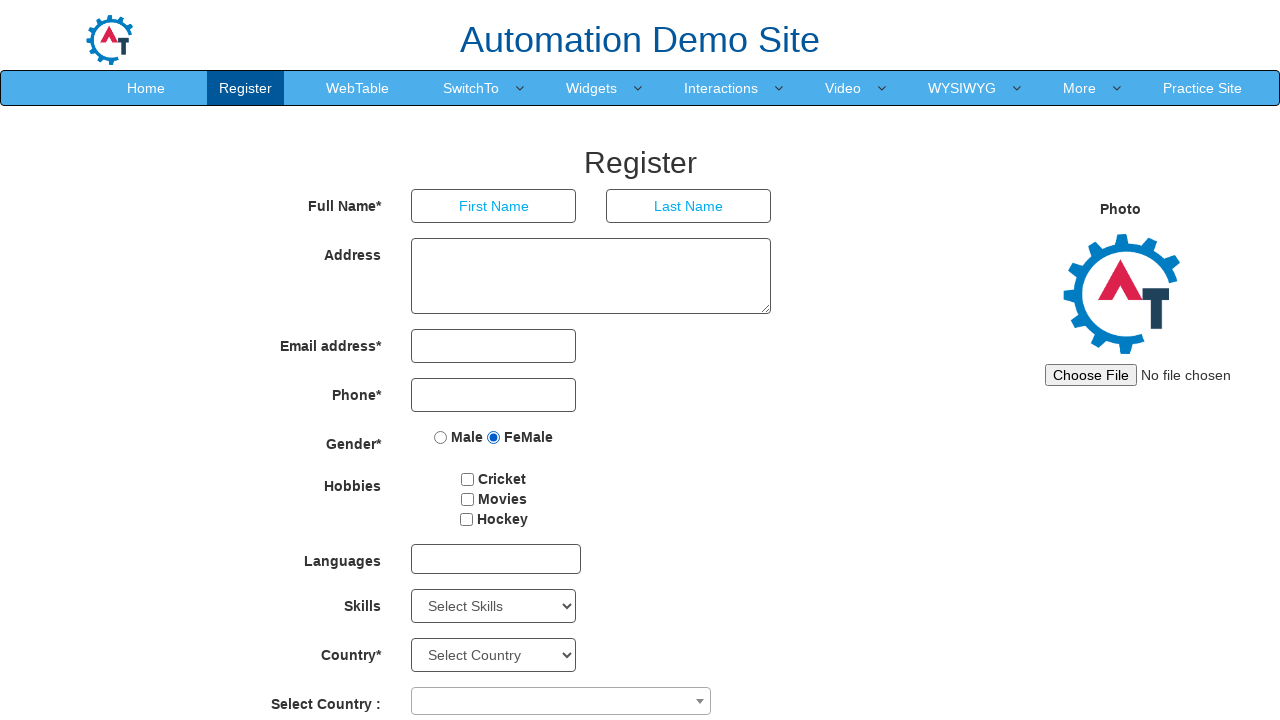